Tests table interactions by finding row/column counts, reading cell values, sorting by clicking headers, and reading footer values

Starting URL: https://v1.training-support.net/selenium/tables

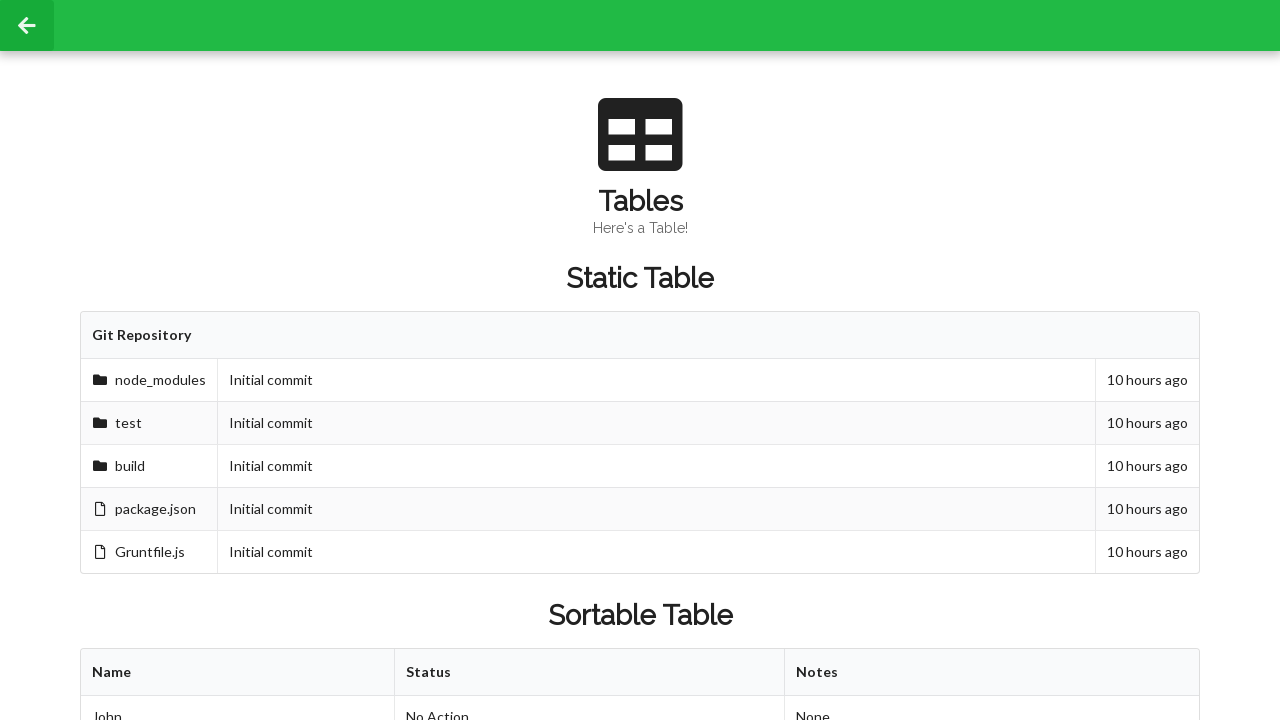

Located the sortable table element
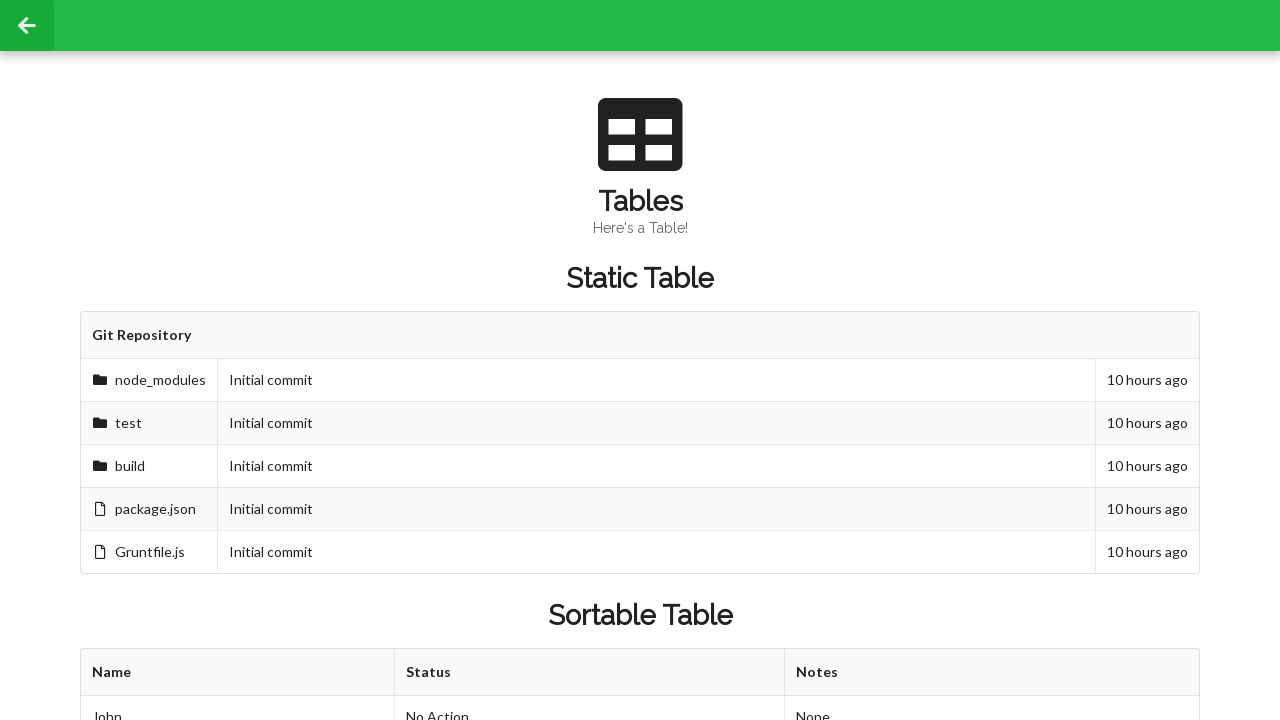

Counted table rows: 3
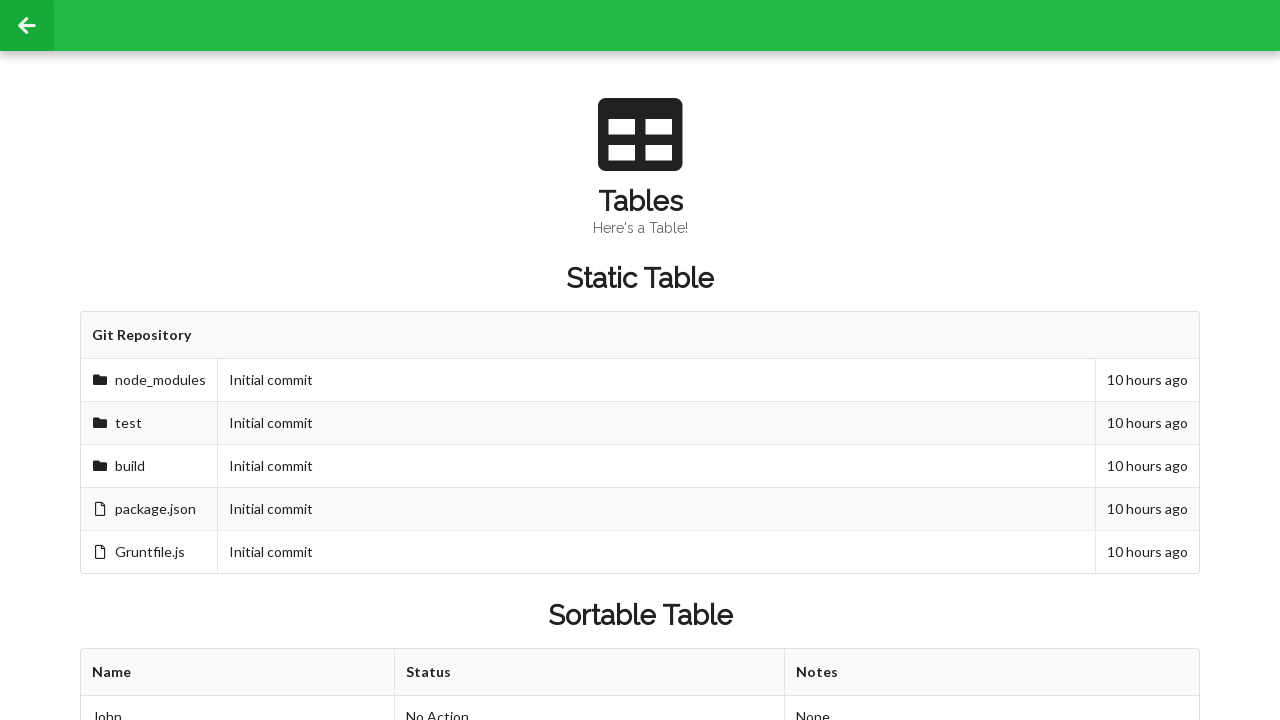

Counted table columns: 3
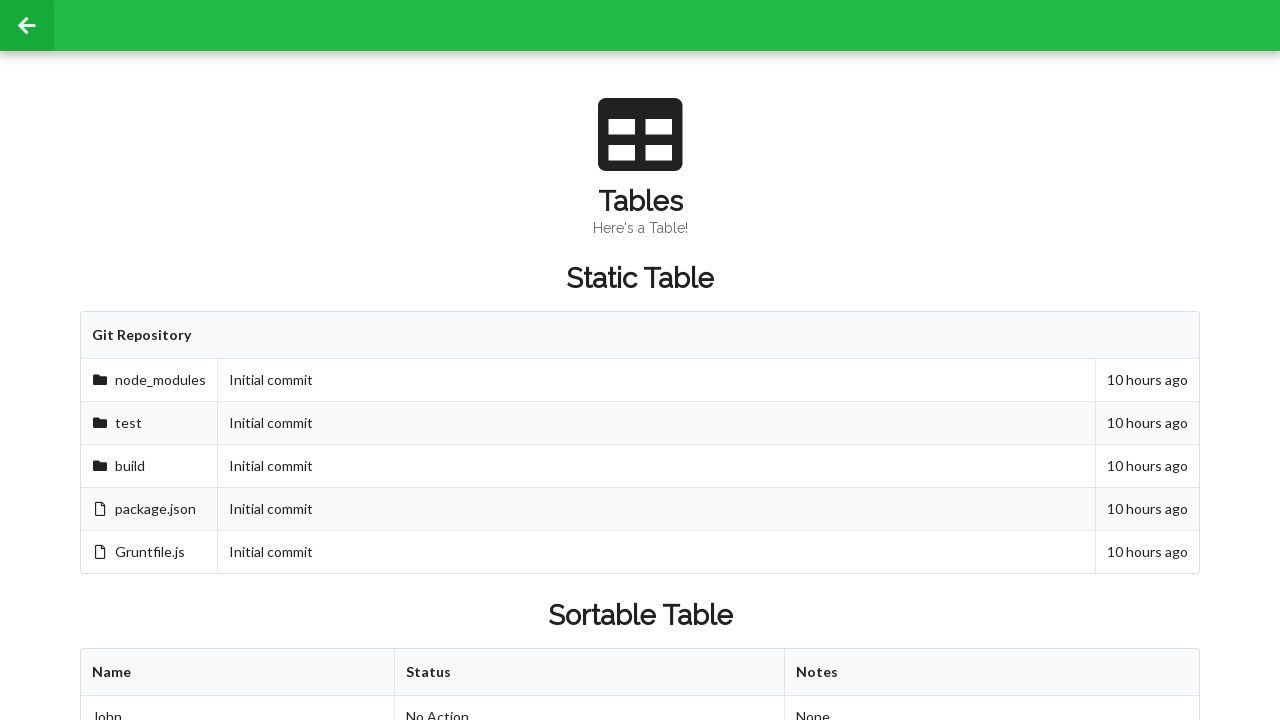

Read cell value at row 2, column 2: Approved
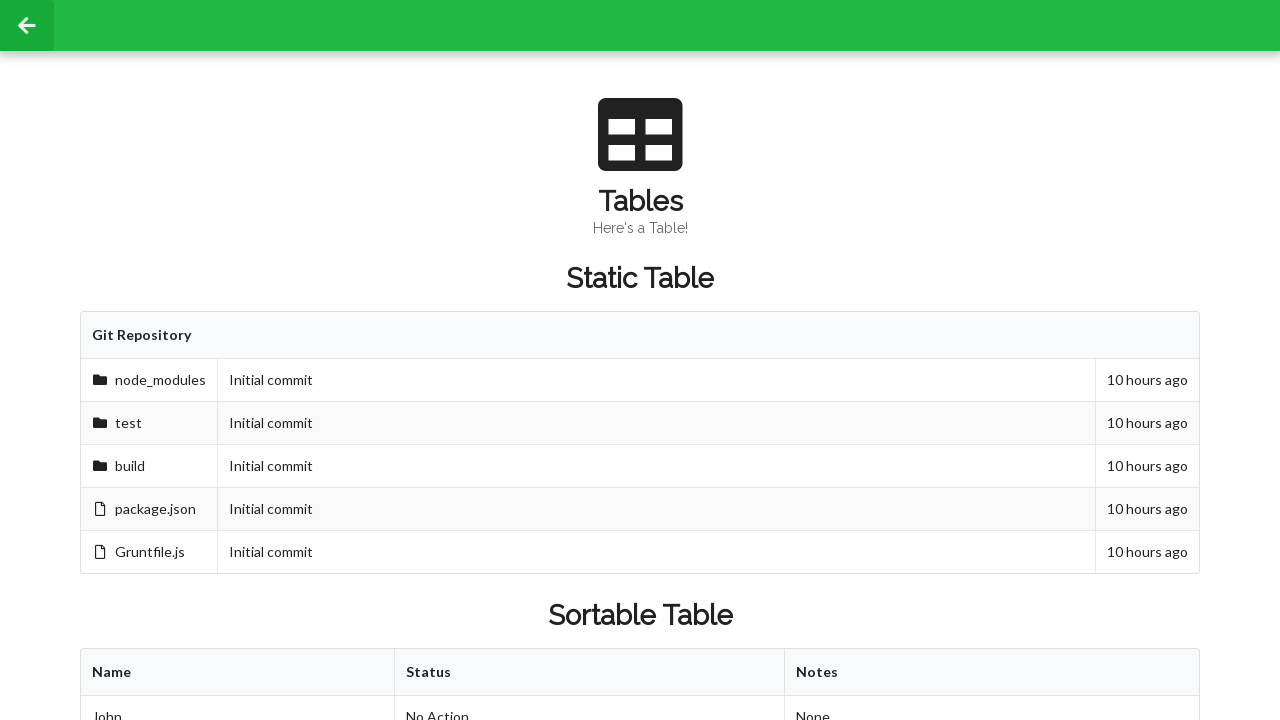

Clicked the first column header to sort by name at (238, 673) on xpath=/html/body/div/div[2]/div/div[3]/div[2]/table/thead/tr/th[1]
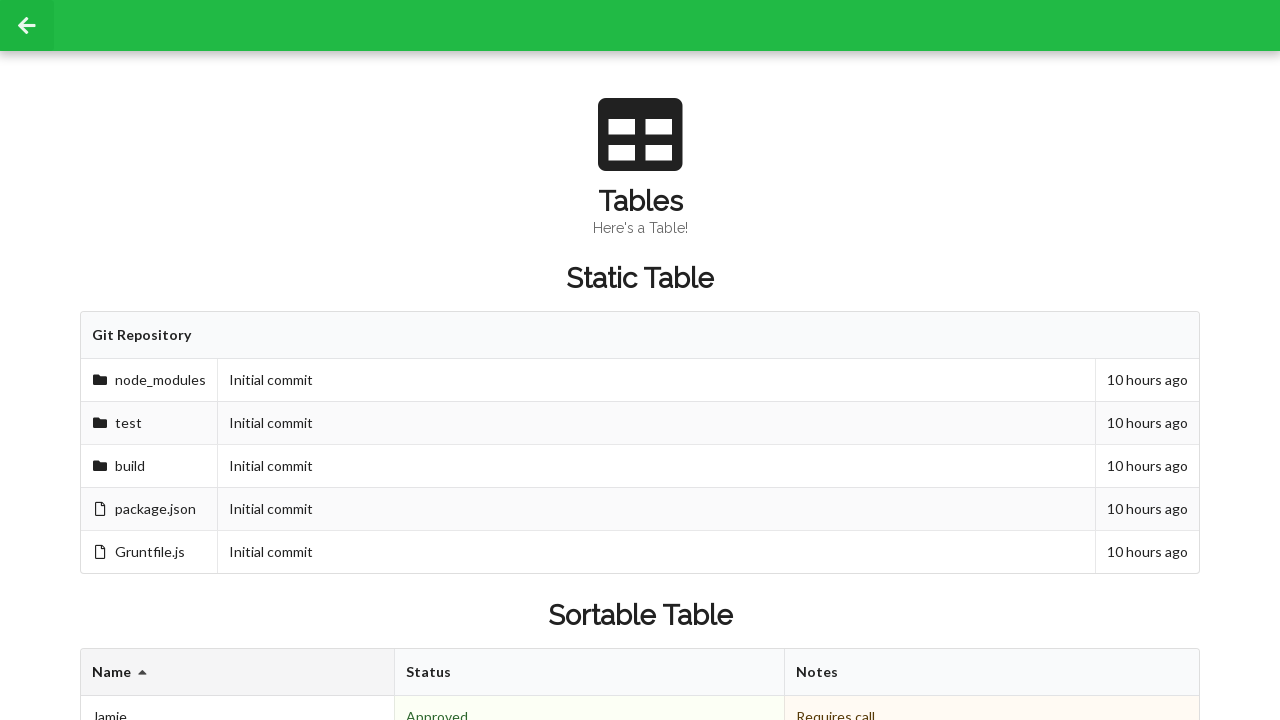

Read cell value at row 2, column 2 after sorting: Denied
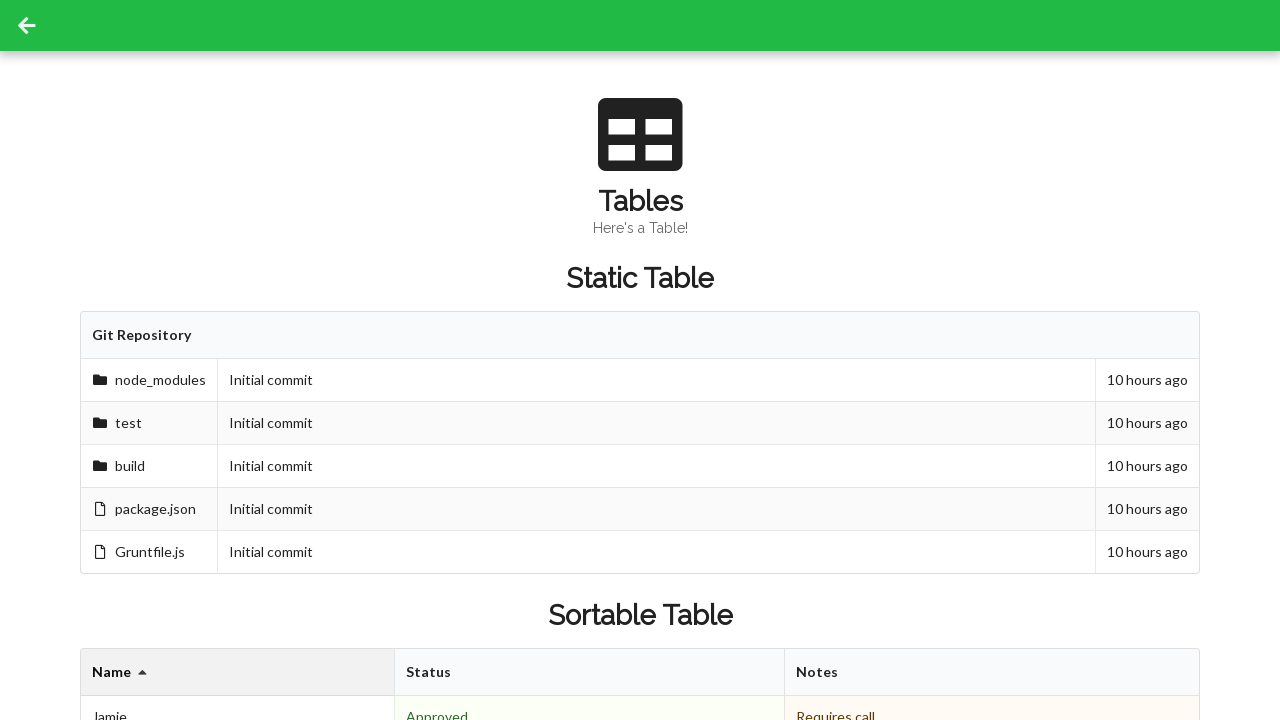

Read footer text: 
                          3 People
                          2 Approved
                          
                        
                        
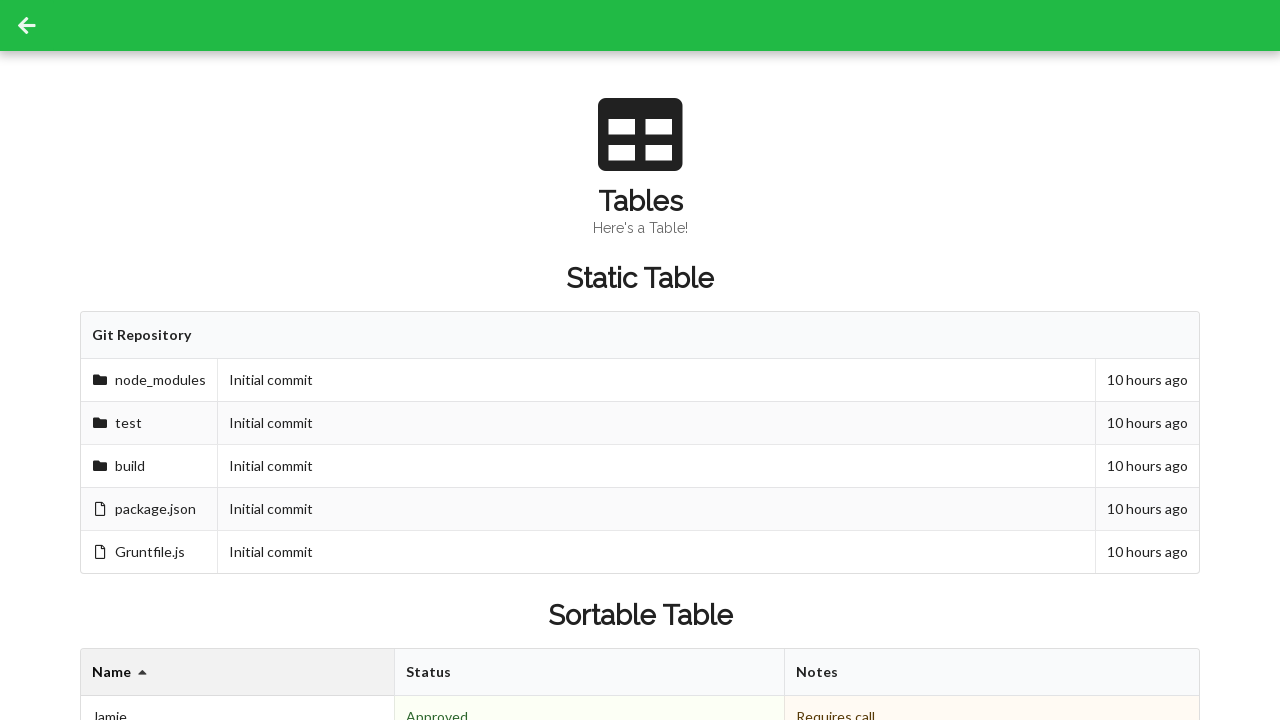

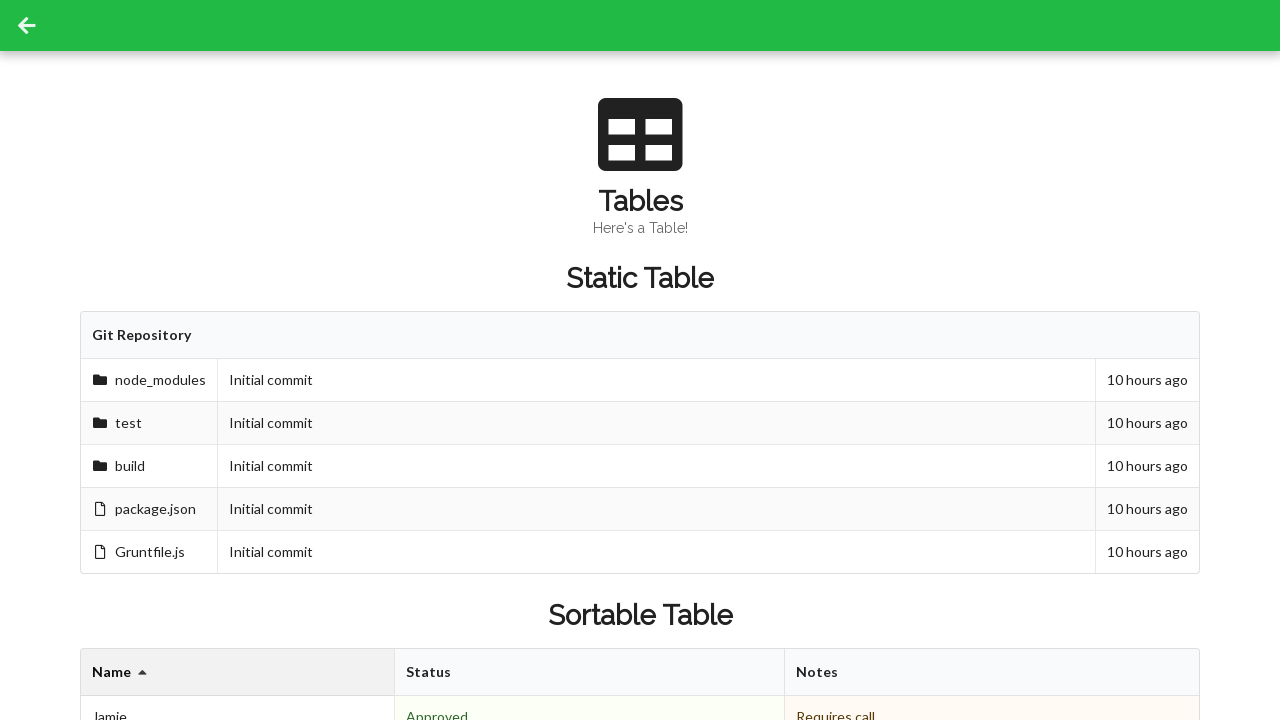